Tests radio button functionality by selecting the RMF FM radio option and verifying that the corresponding link details are displayed.

Starting URL: https://qbek.github.io/selenium-exercises/pl/radio_buttons.html

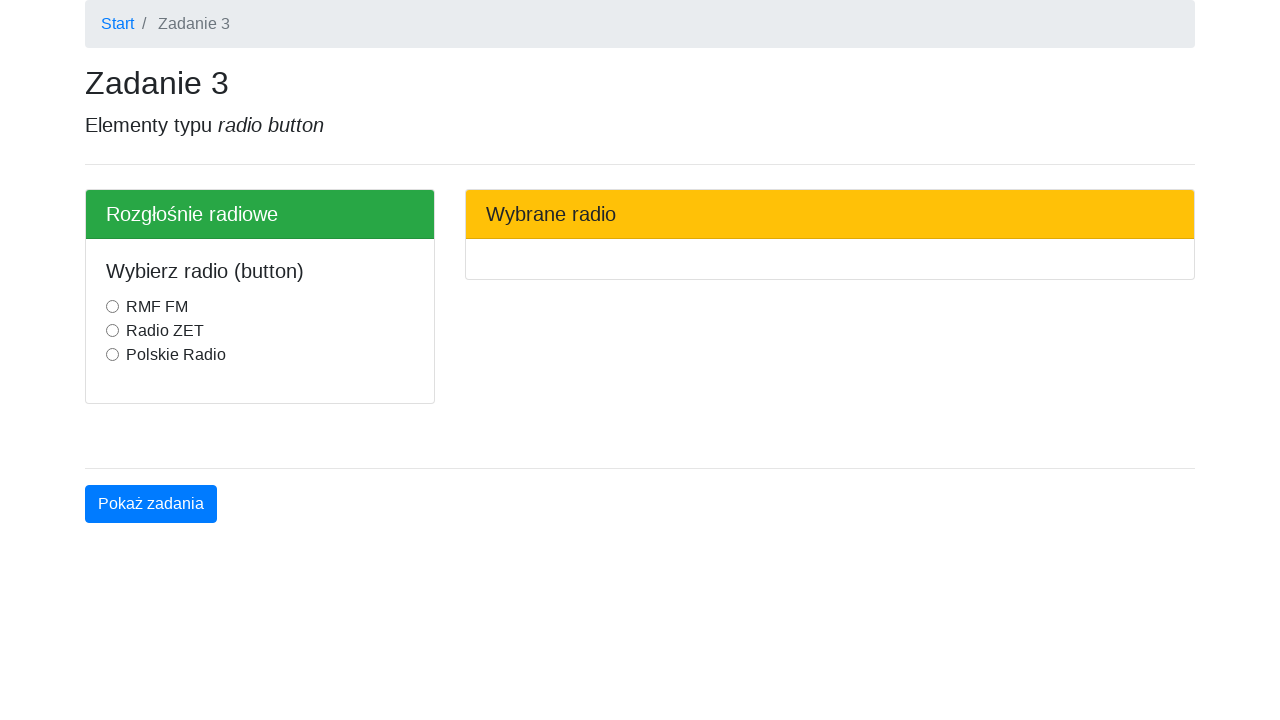

Clicked RMF FM radio button at (112, 307) on [value="rmffm"]
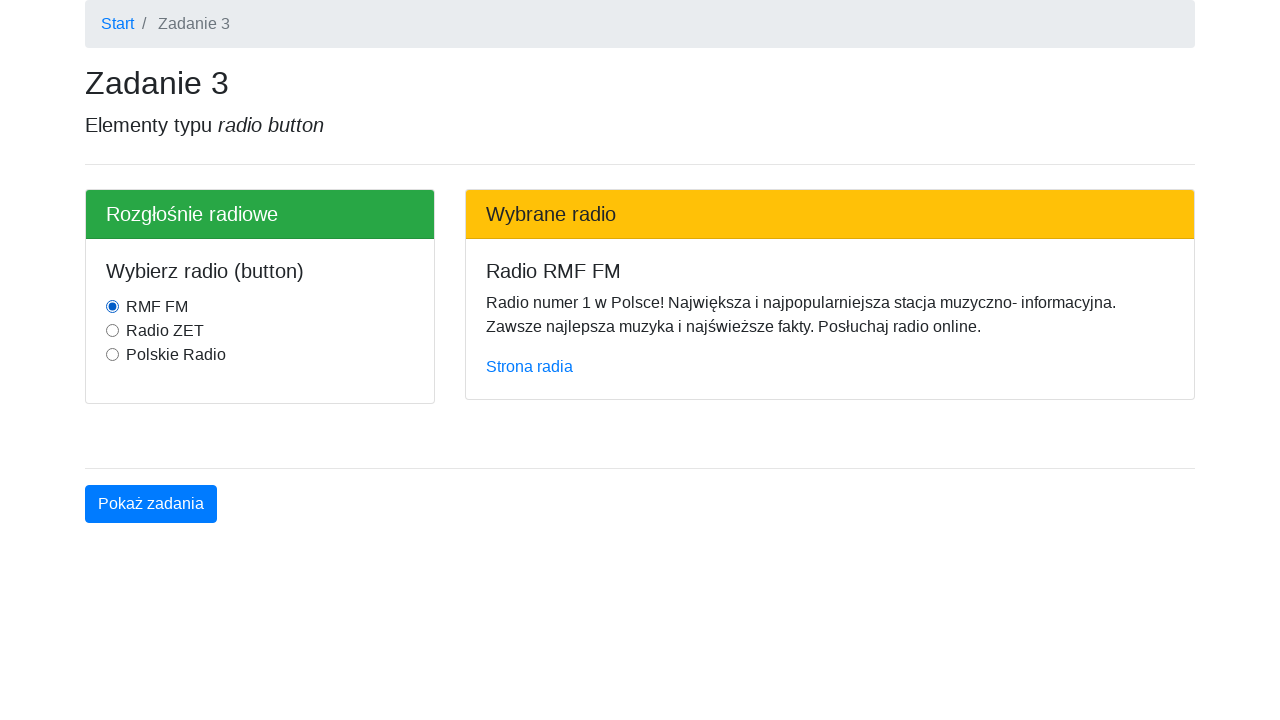

RMF FM link details loaded and visible
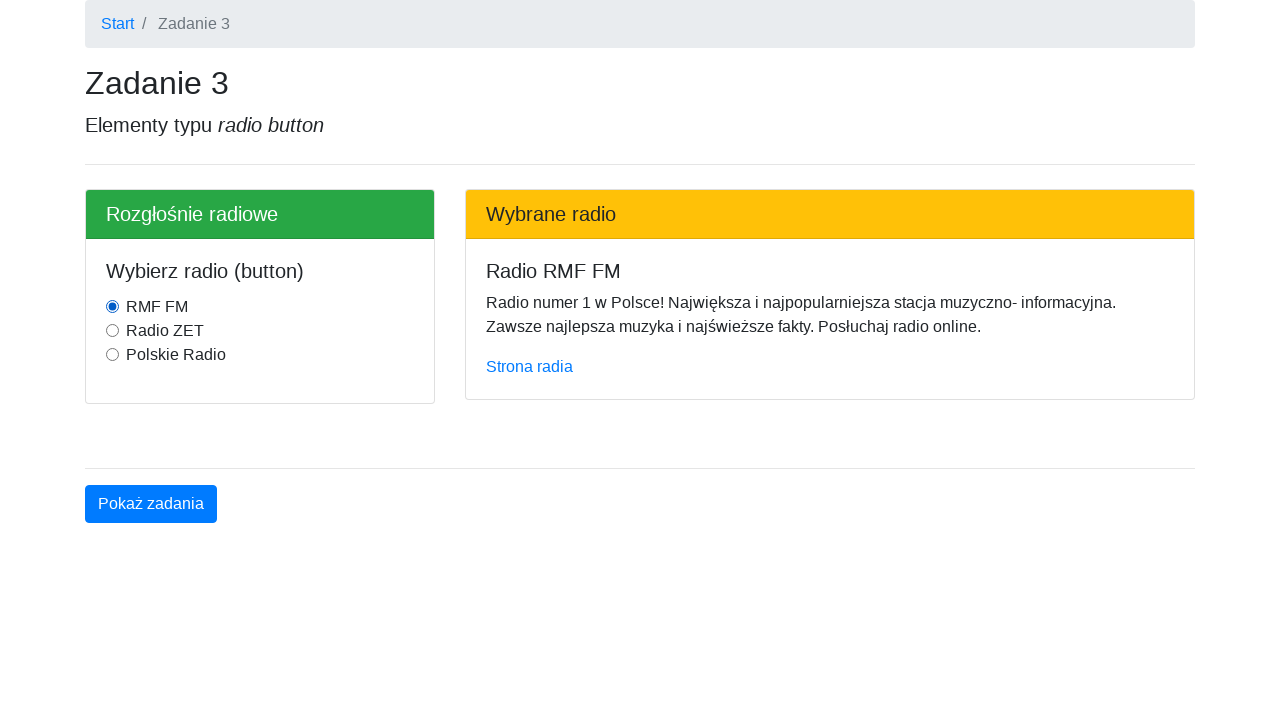

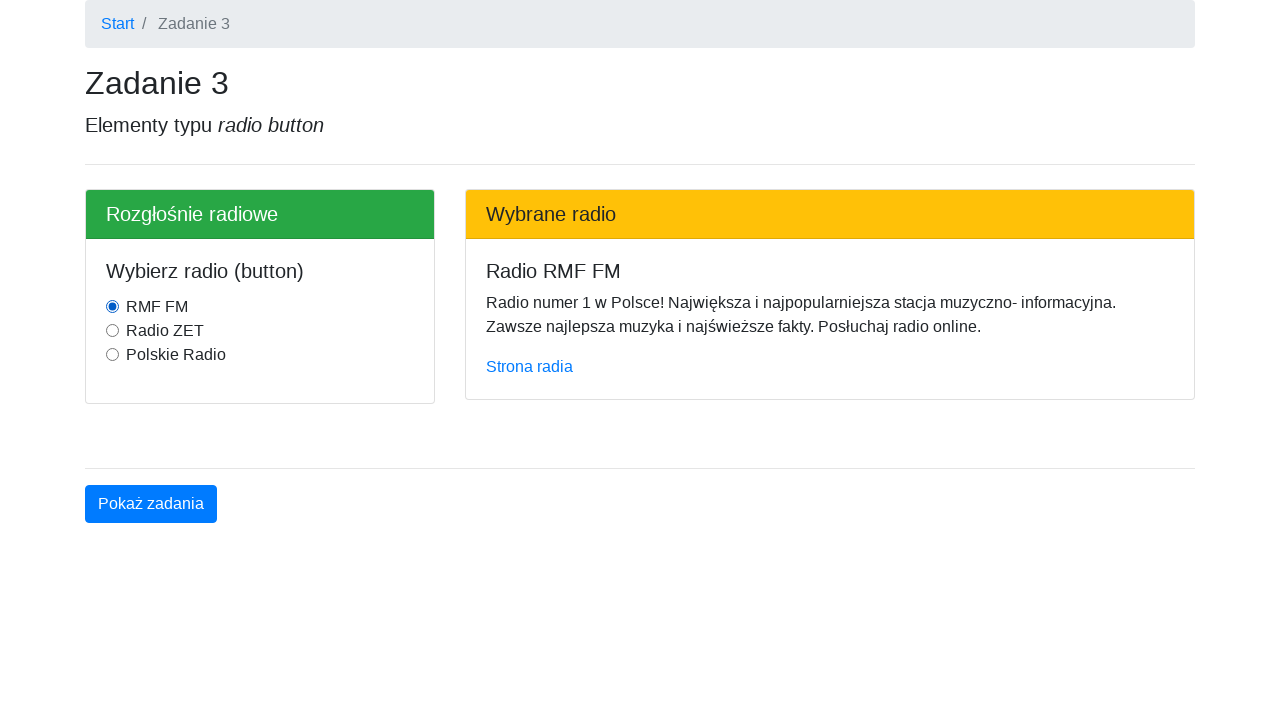